Tests entering text into a full name input field on a form practice page

Starting URL: https://letcode.in/edit

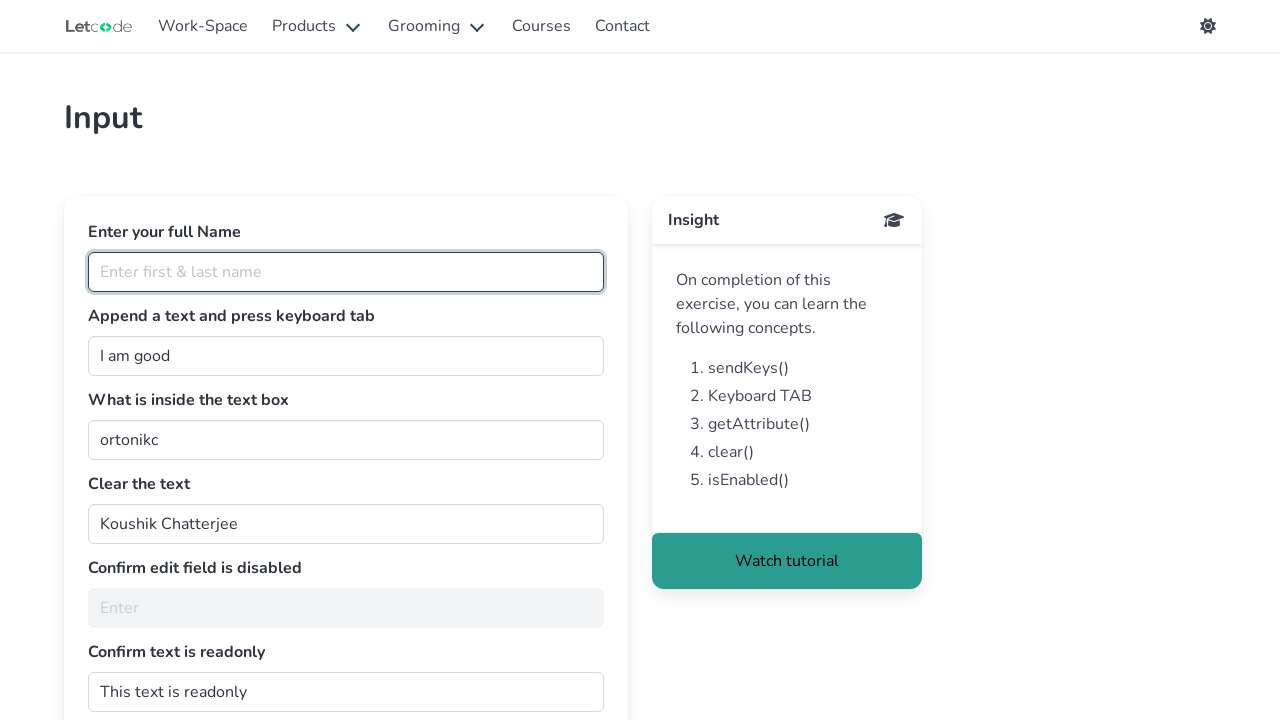

Entered 'tajwar' into the full name input field on #fullName
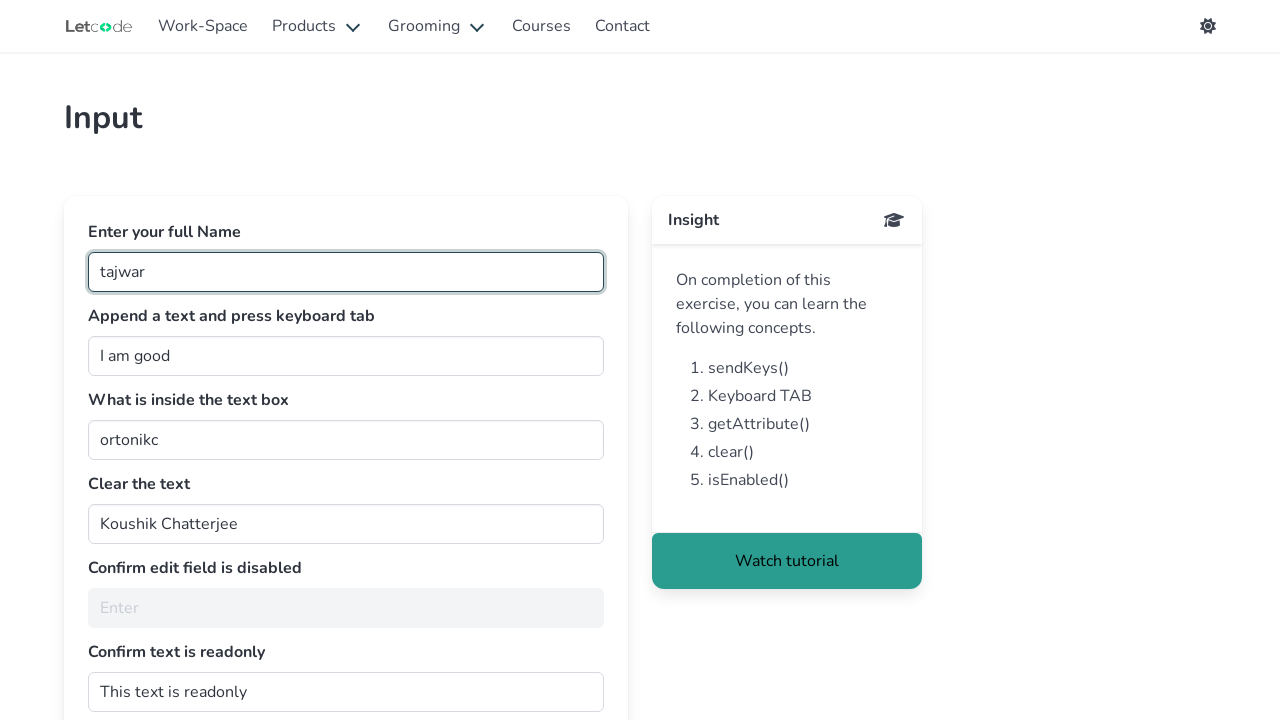

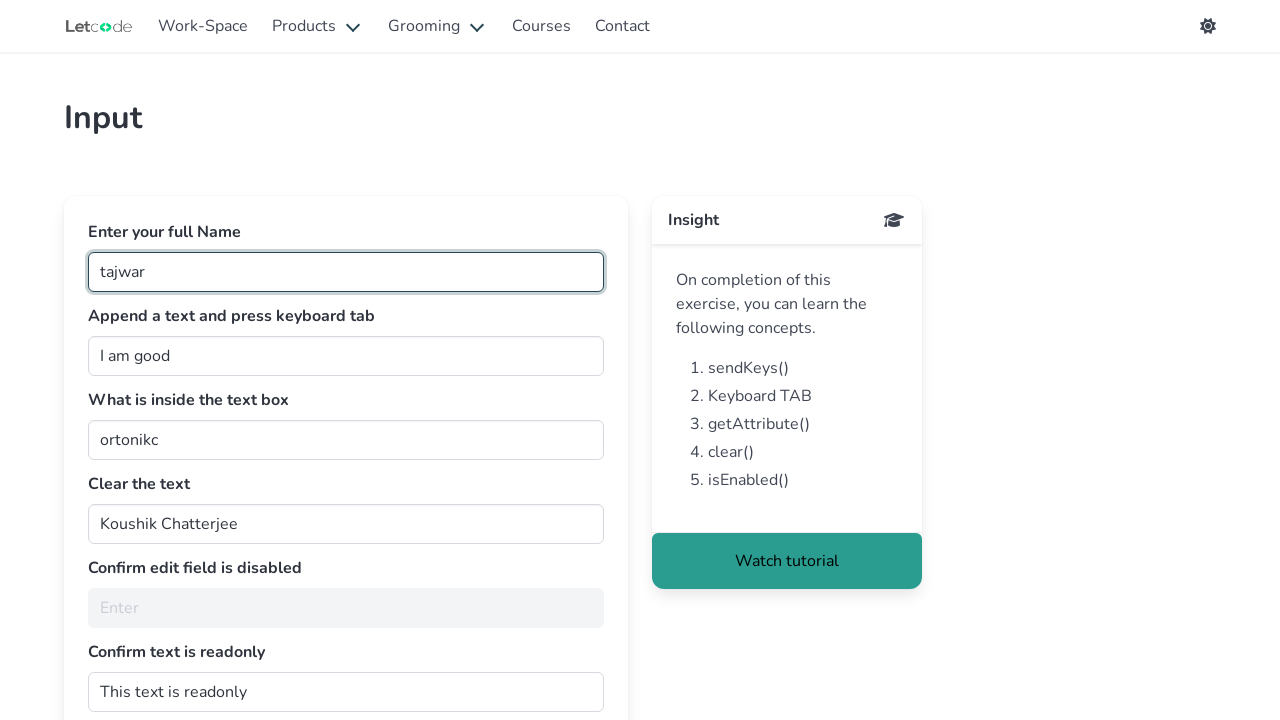